Tests dropdown select functionality by selecting options using visible text, index, and value attribute methods on a single-select dropdown element.

Starting URL: https://v1.training-support.net/selenium/selects

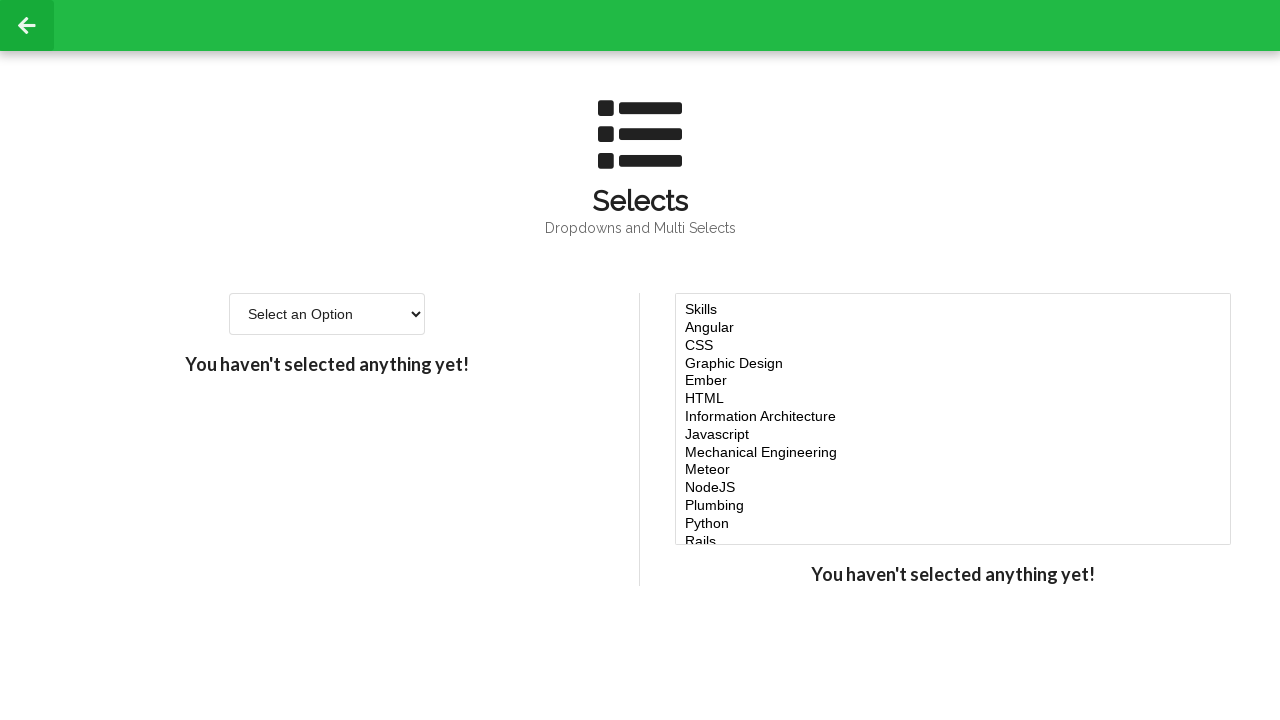

Selected 'Option 2' from dropdown using visible text on #single-select
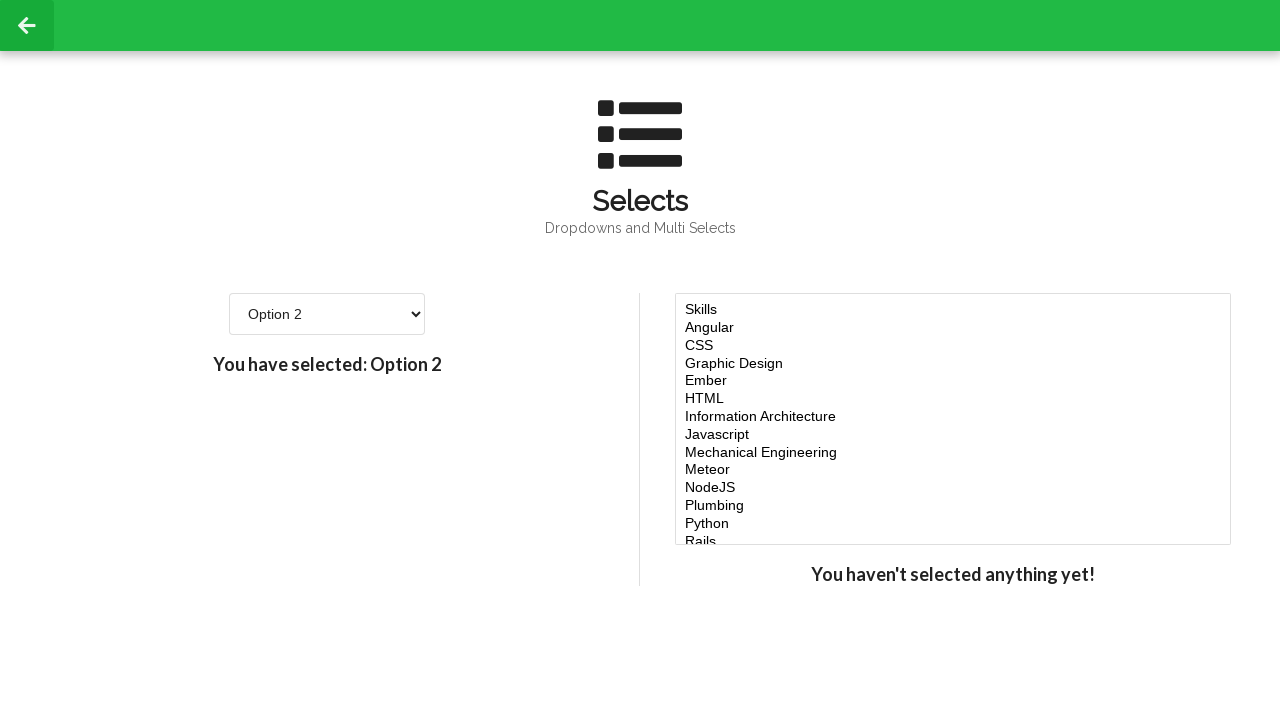

Selected option at index 3 from dropdown on #single-select
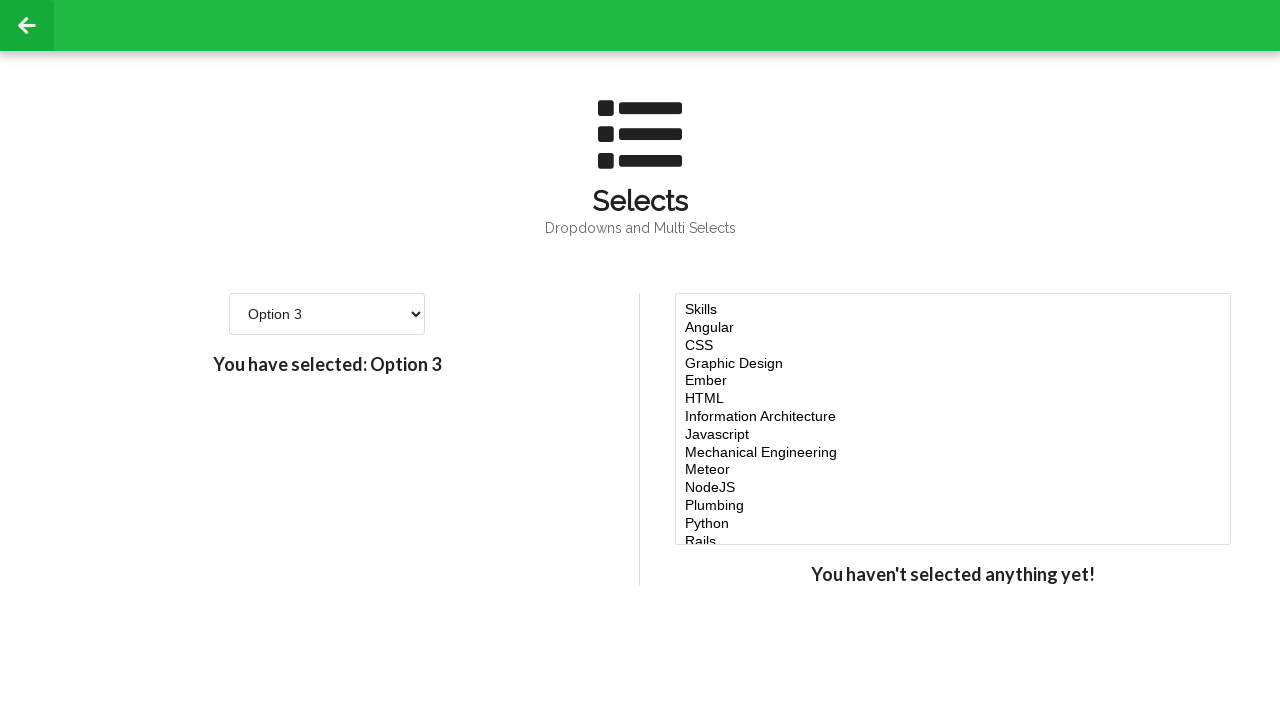

Selected option with value '4' from dropdown on #single-select
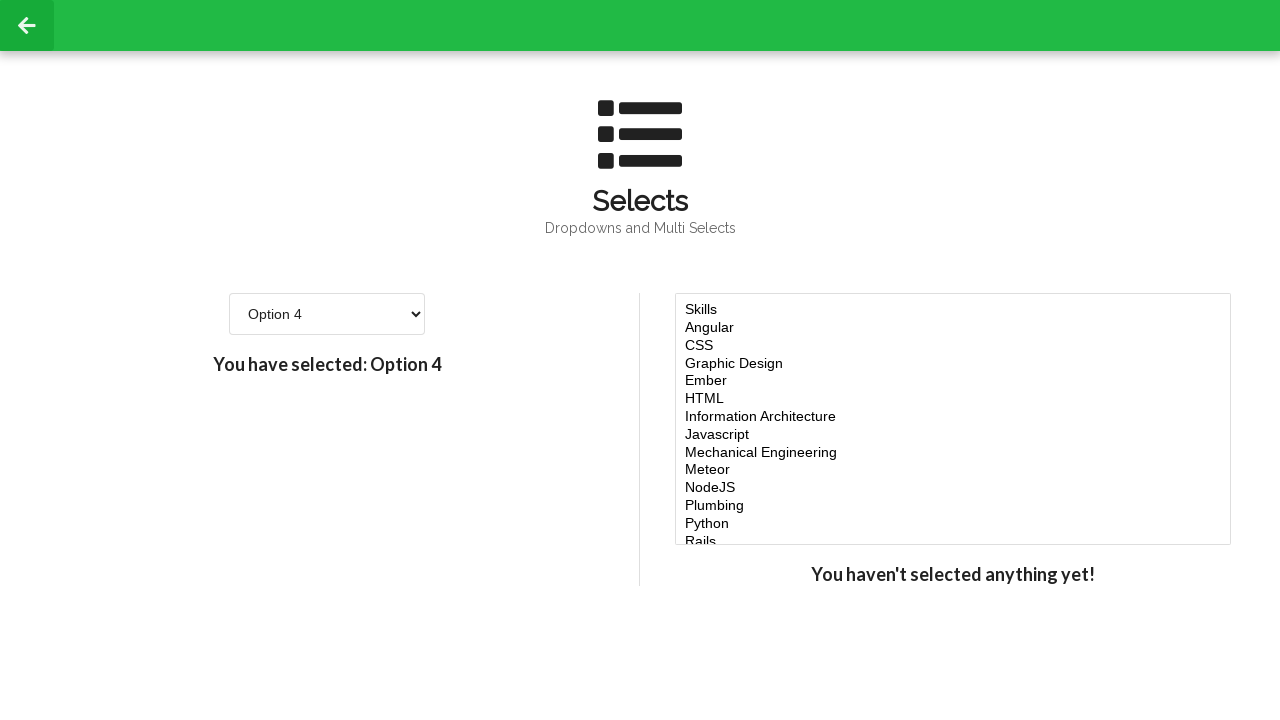

Verified dropdown element is present
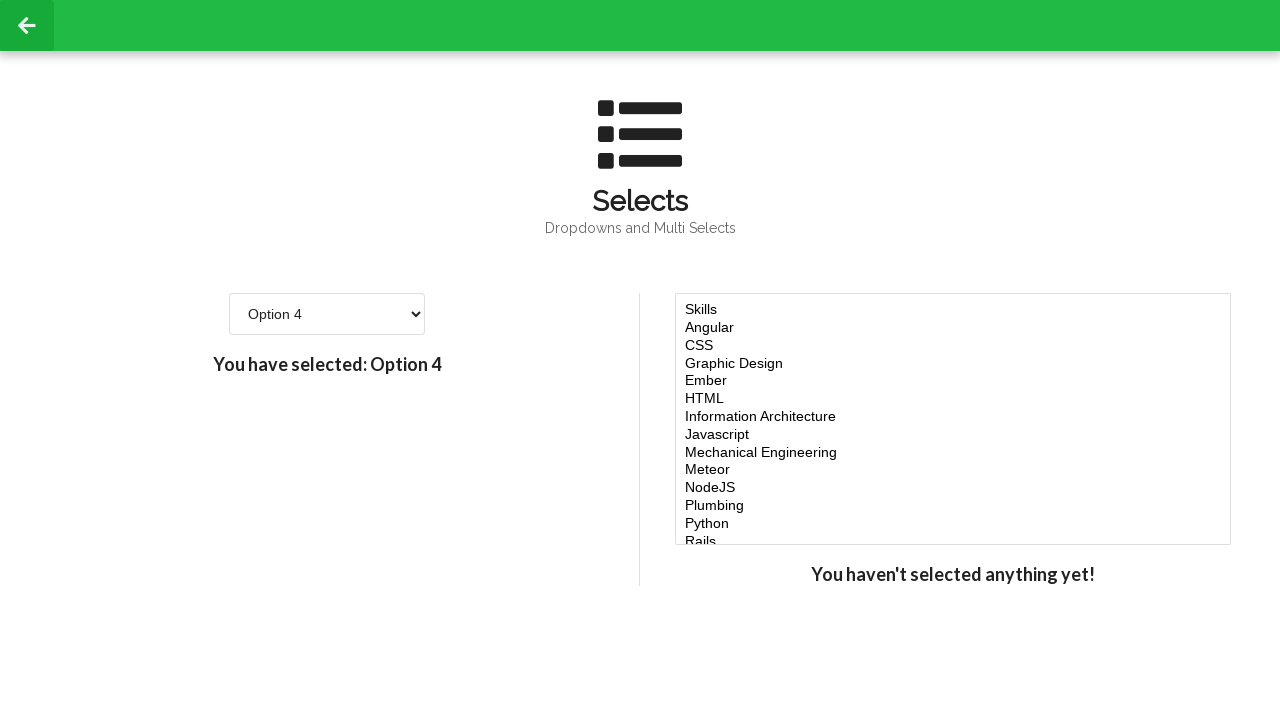

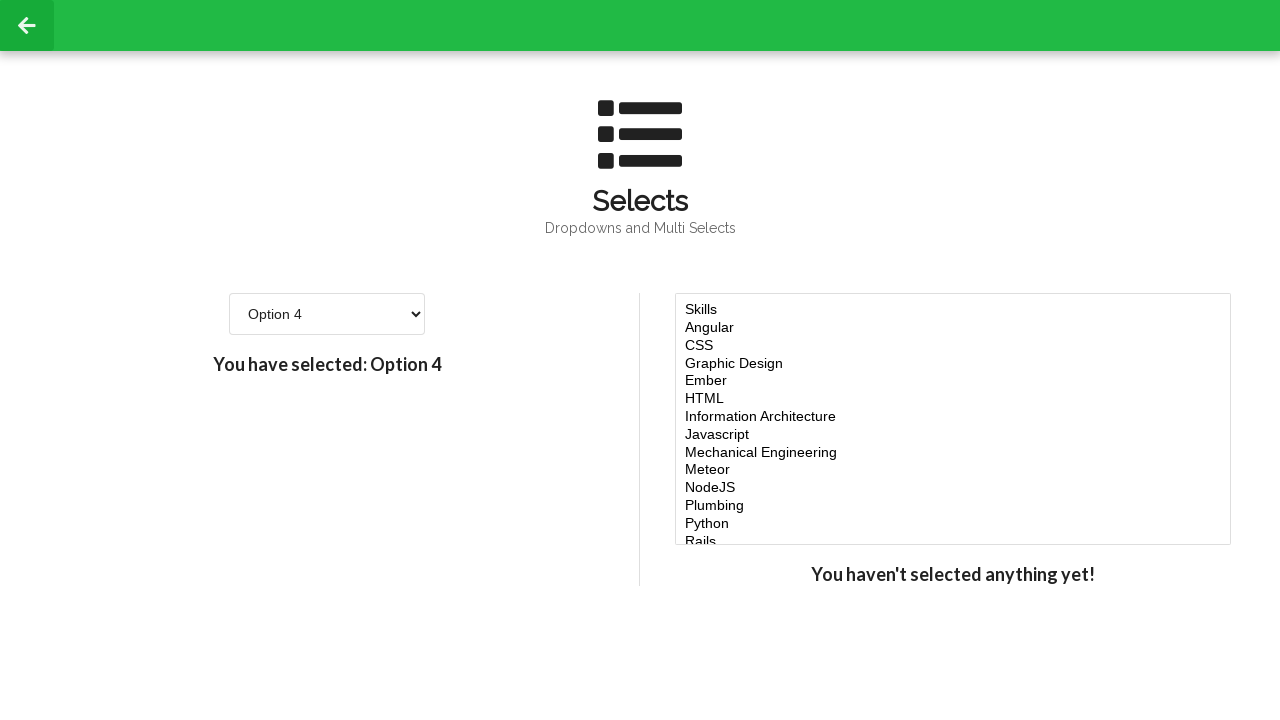